Tests un-marking todo items as complete by unchecking their checkboxes

Starting URL: https://demo.playwright.dev/todomvc

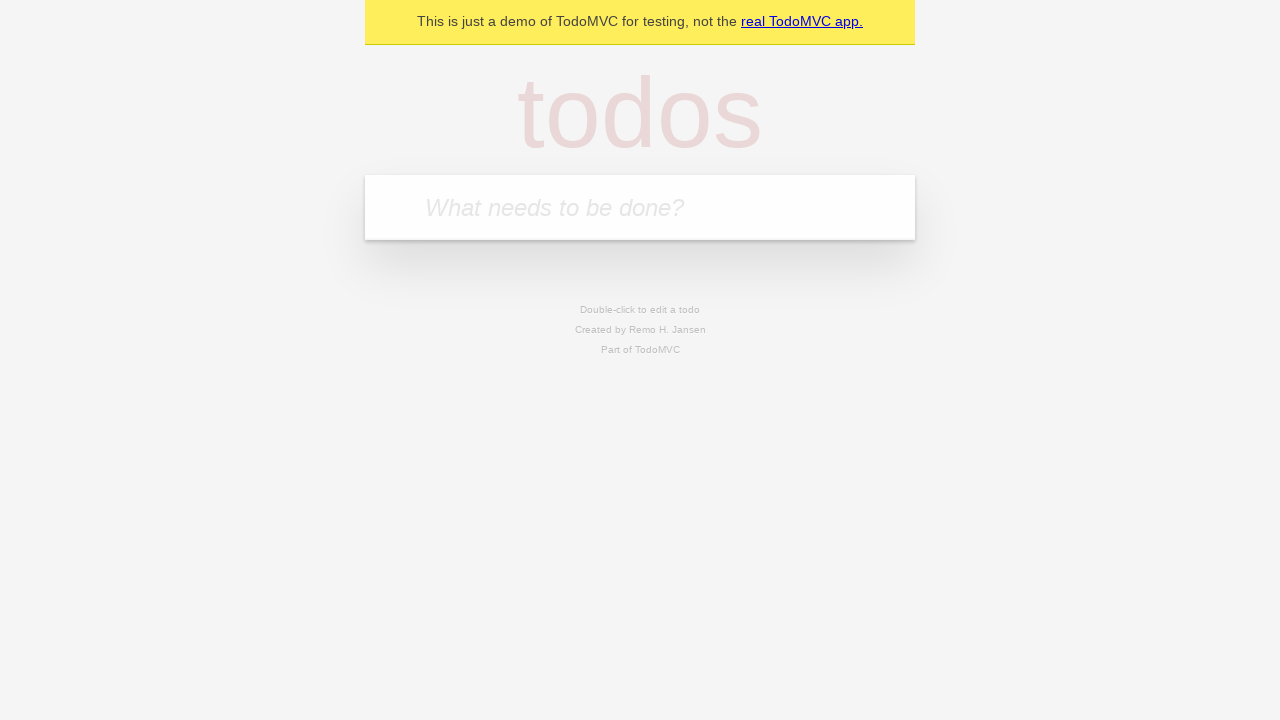

Located the todo input field
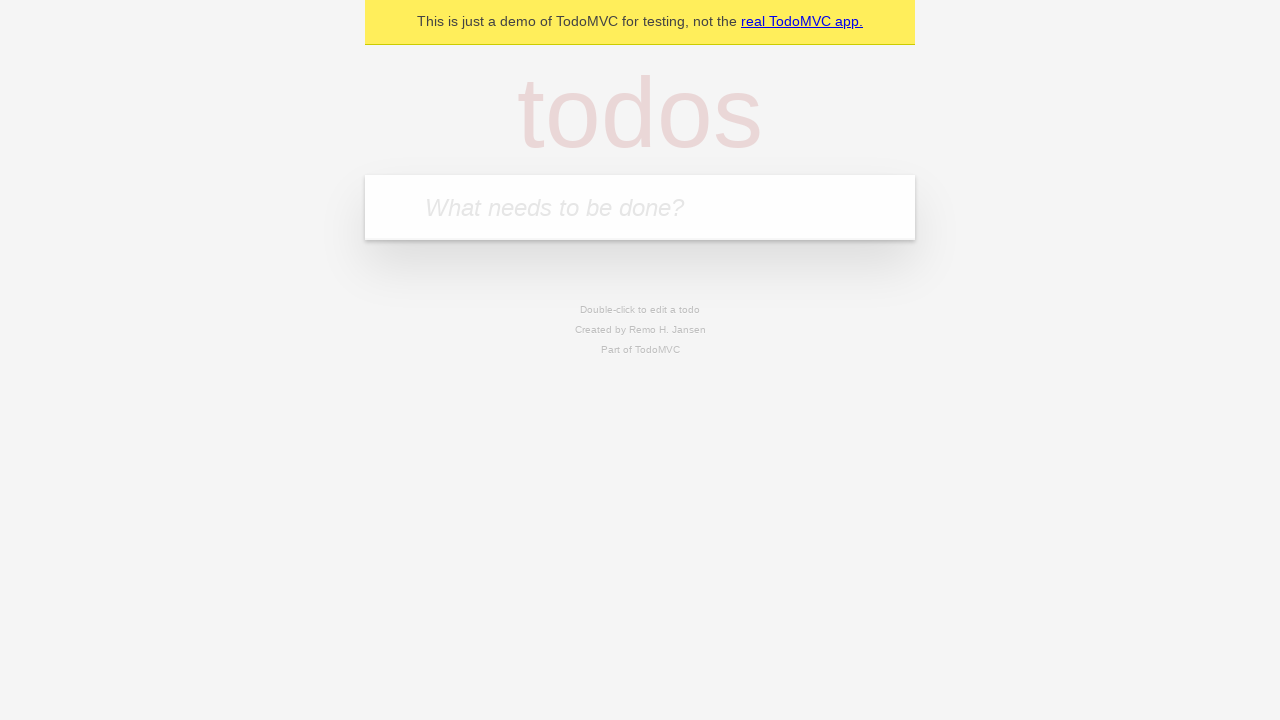

Filled first todo item 'buy some cheese' on internal:attr=[placeholder="What needs to be done?"i]
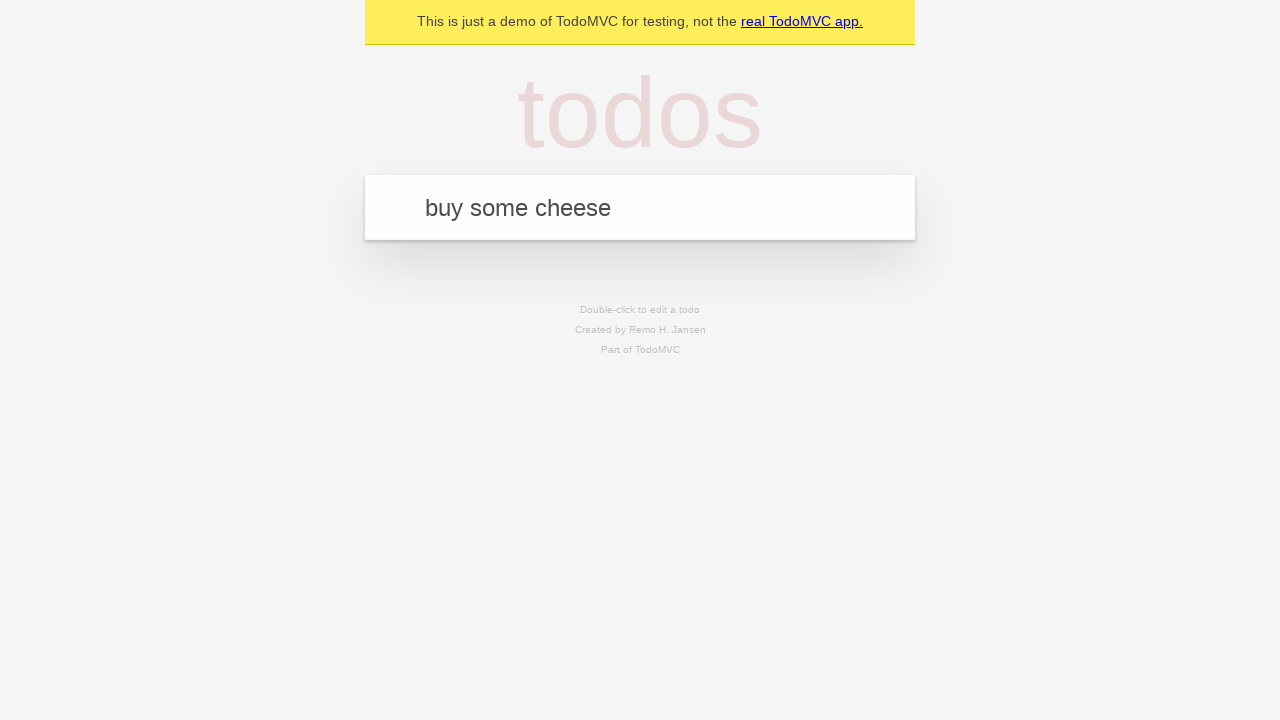

Pressed Enter to add first todo item on internal:attr=[placeholder="What needs to be done?"i]
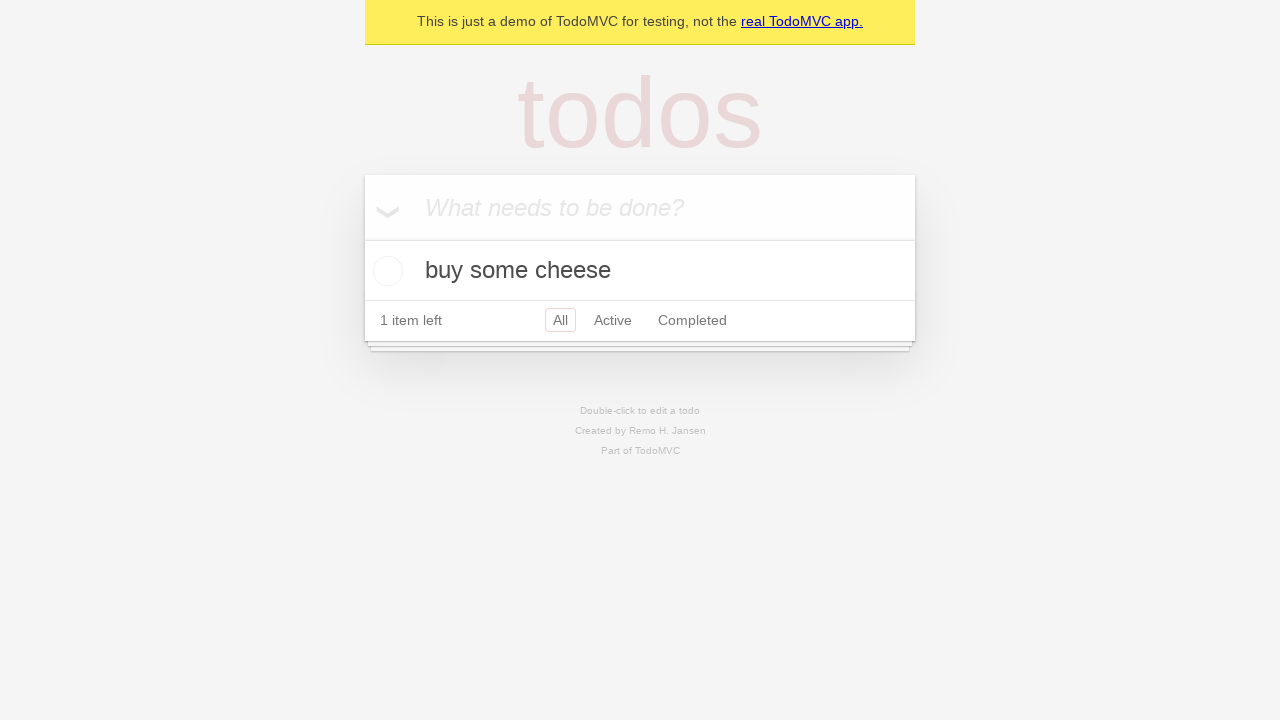

Filled second todo item 'feed the cat' on internal:attr=[placeholder="What needs to be done?"i]
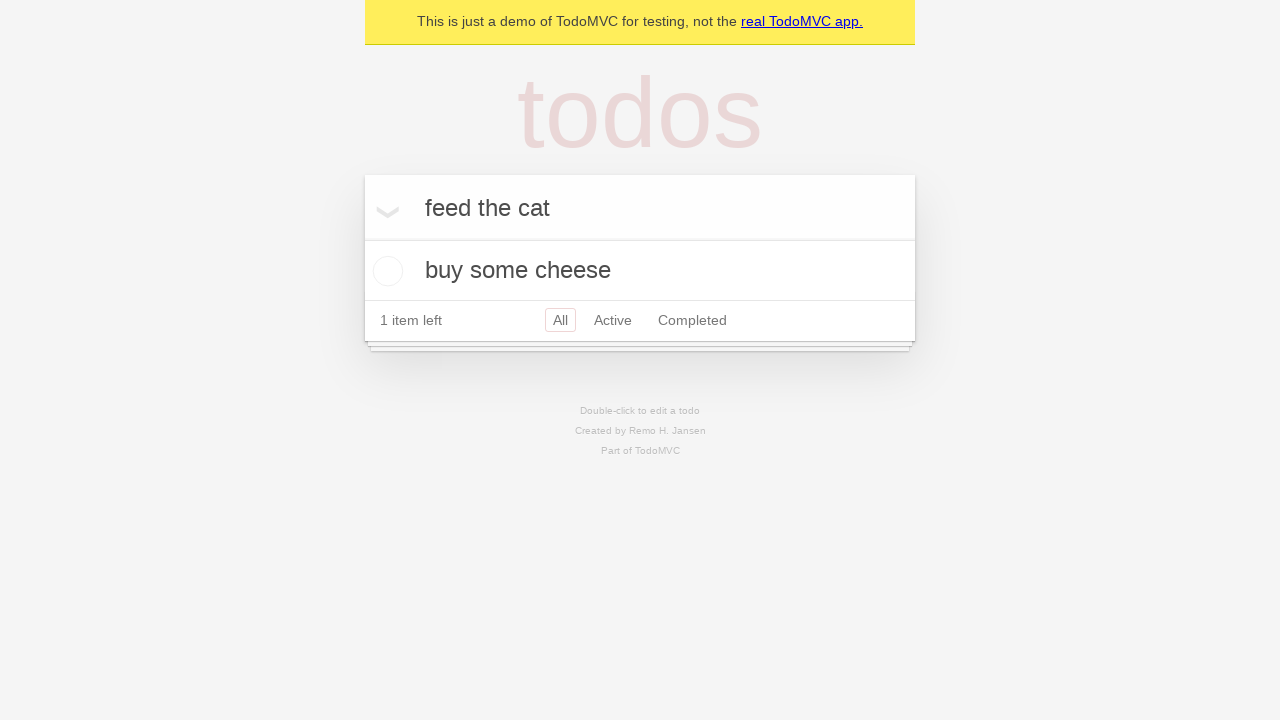

Pressed Enter to add second todo item on internal:attr=[placeholder="What needs to be done?"i]
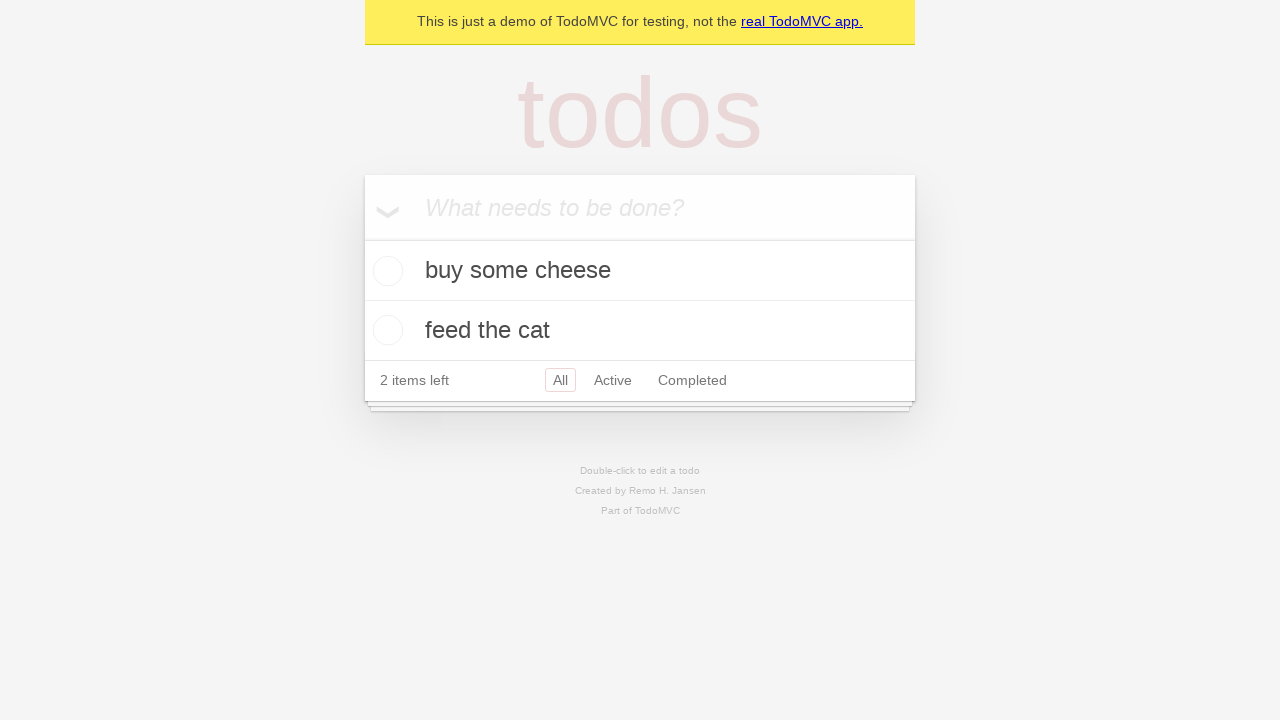

Located the first todo item
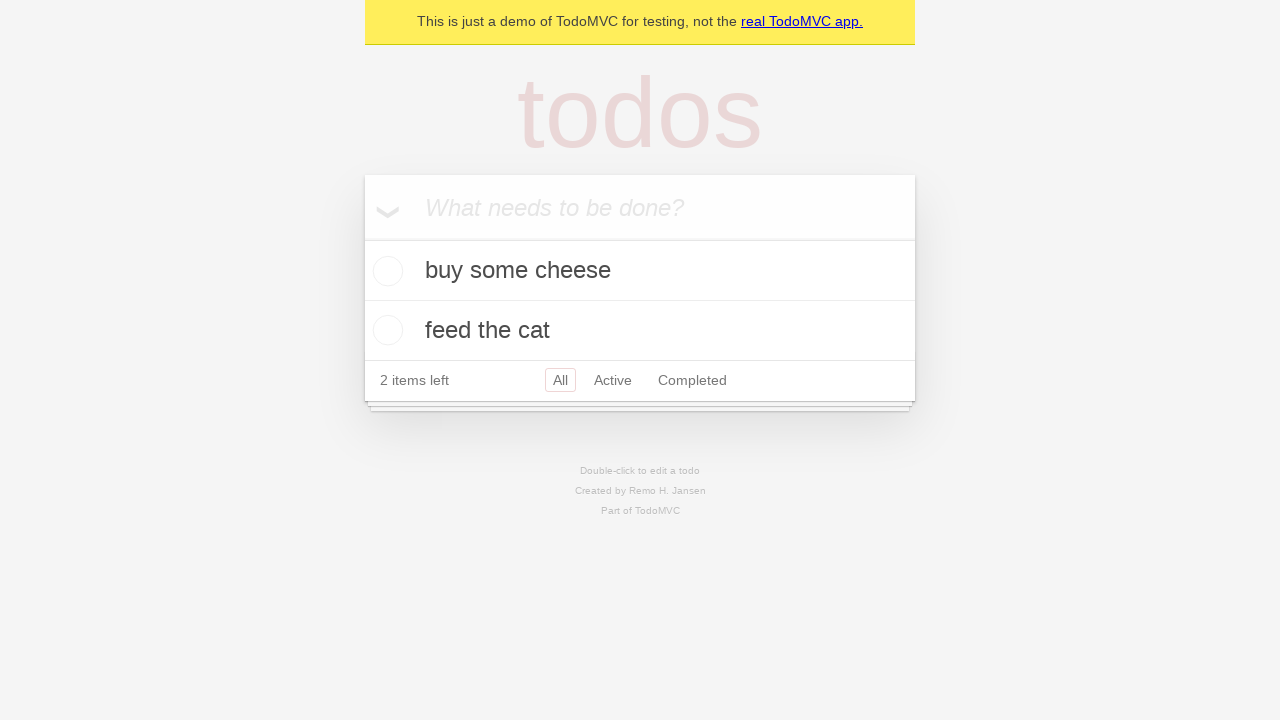

Located the checkbox for the first todo item
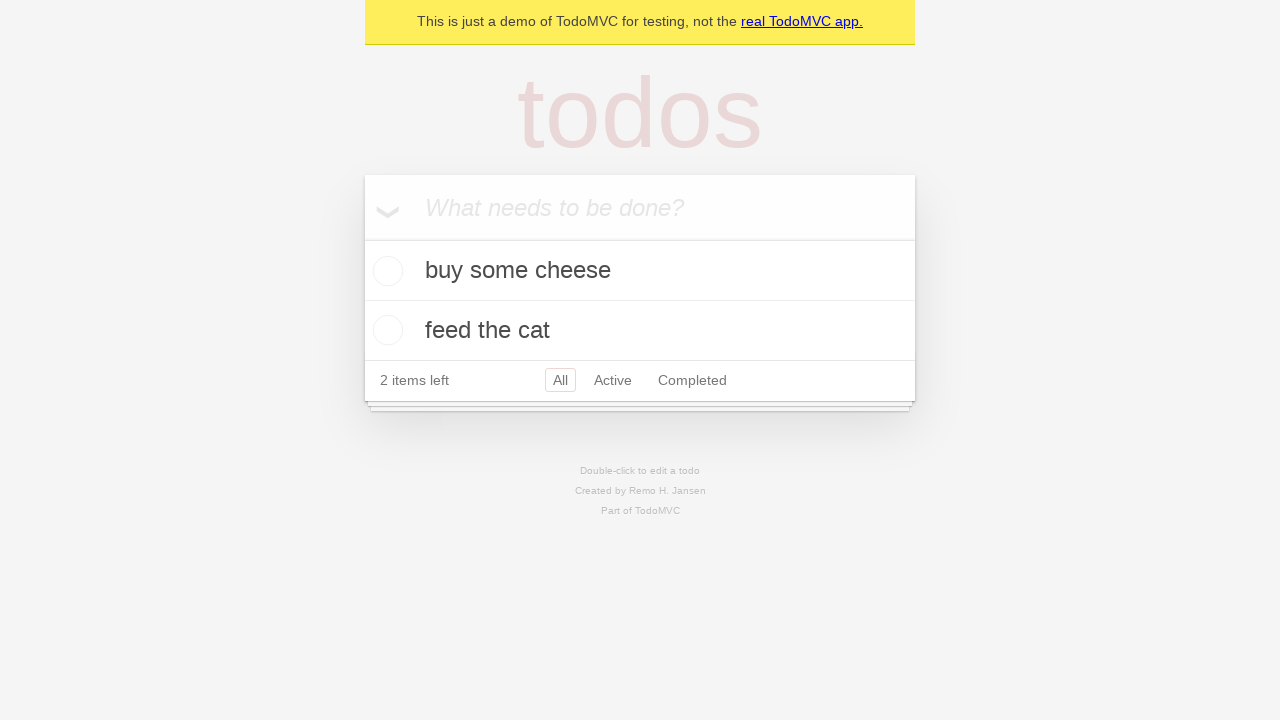

Marked first todo item as complete by checking the checkbox at (385, 271) on internal:testid=[data-testid="todo-item"s] >> nth=0 >> internal:role=checkbox
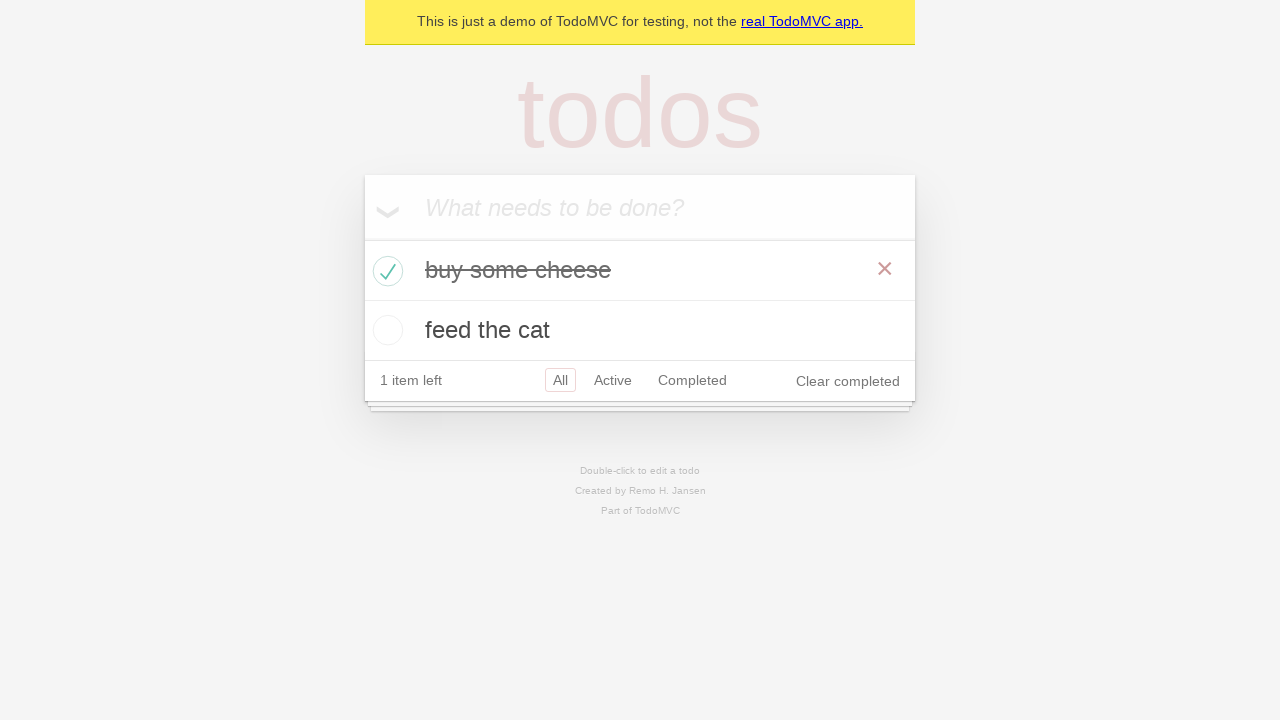

Un-marked first todo item as complete by unchecking the checkbox at (385, 271) on internal:testid=[data-testid="todo-item"s] >> nth=0 >> internal:role=checkbox
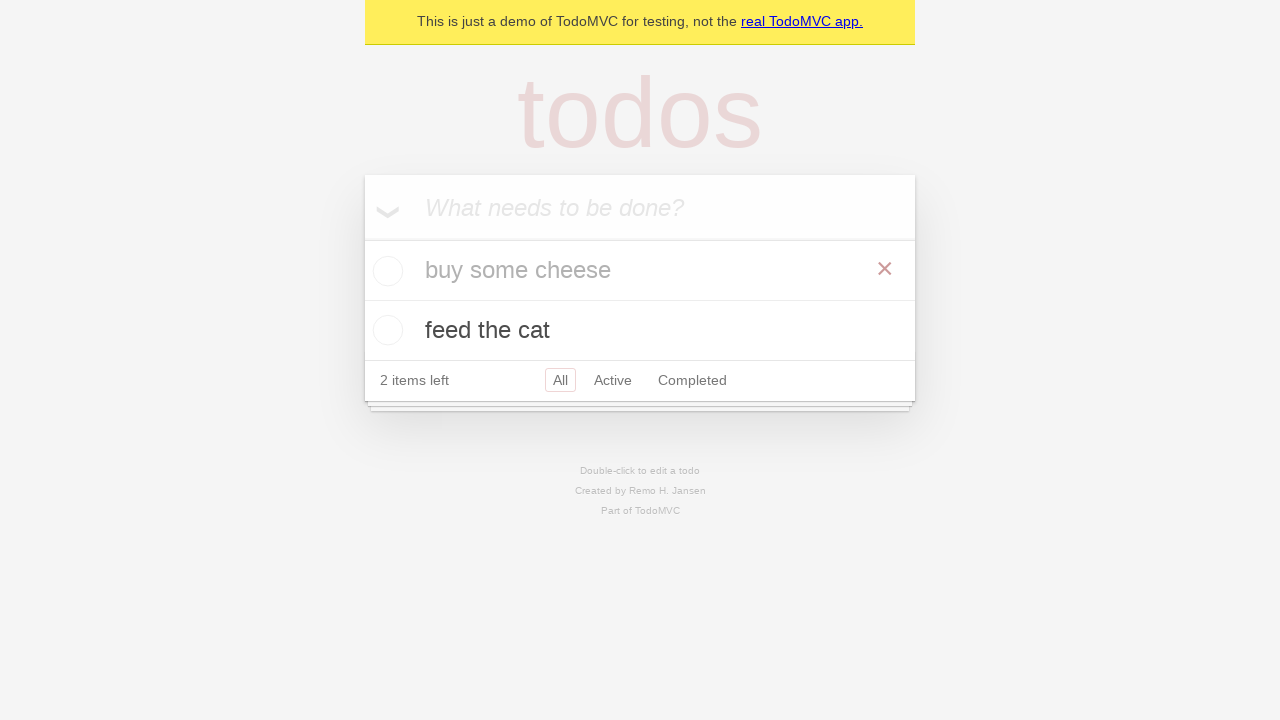

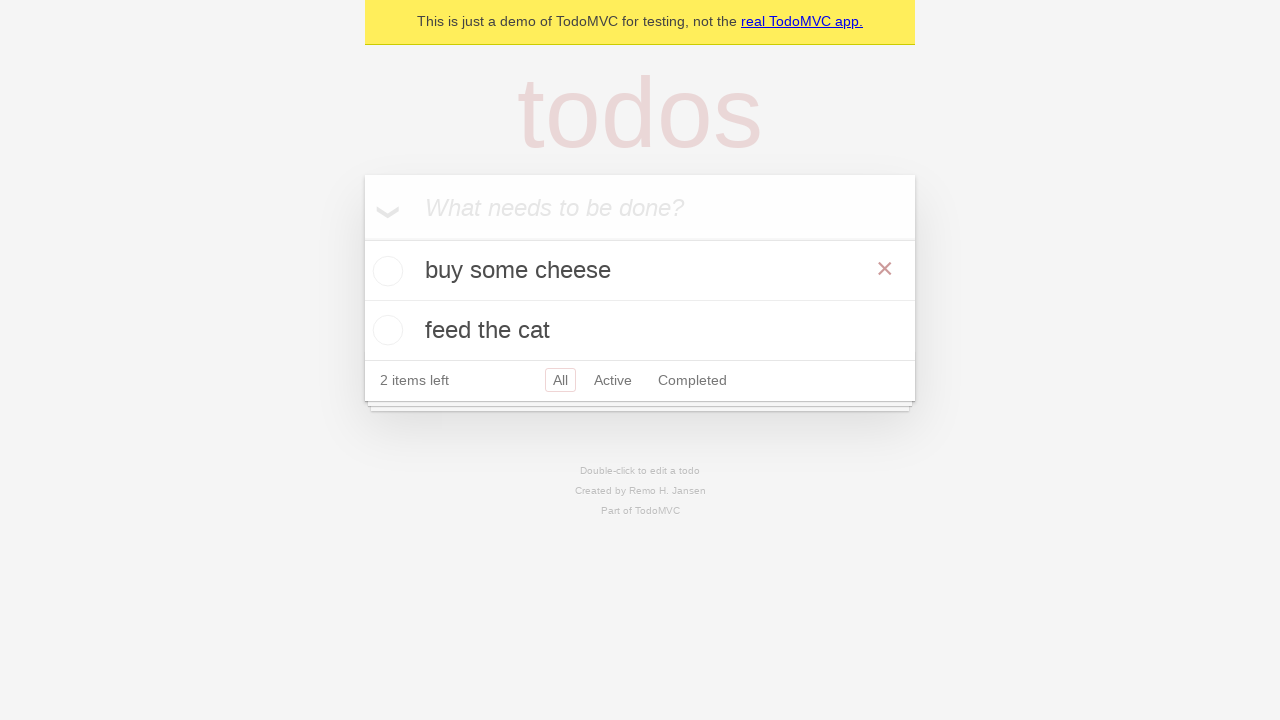